Tests drag and drop functionality by dragging an element from one position to another on a demo page

Starting URL: http://sahitest.com/demo/dragDropMooTools.htm

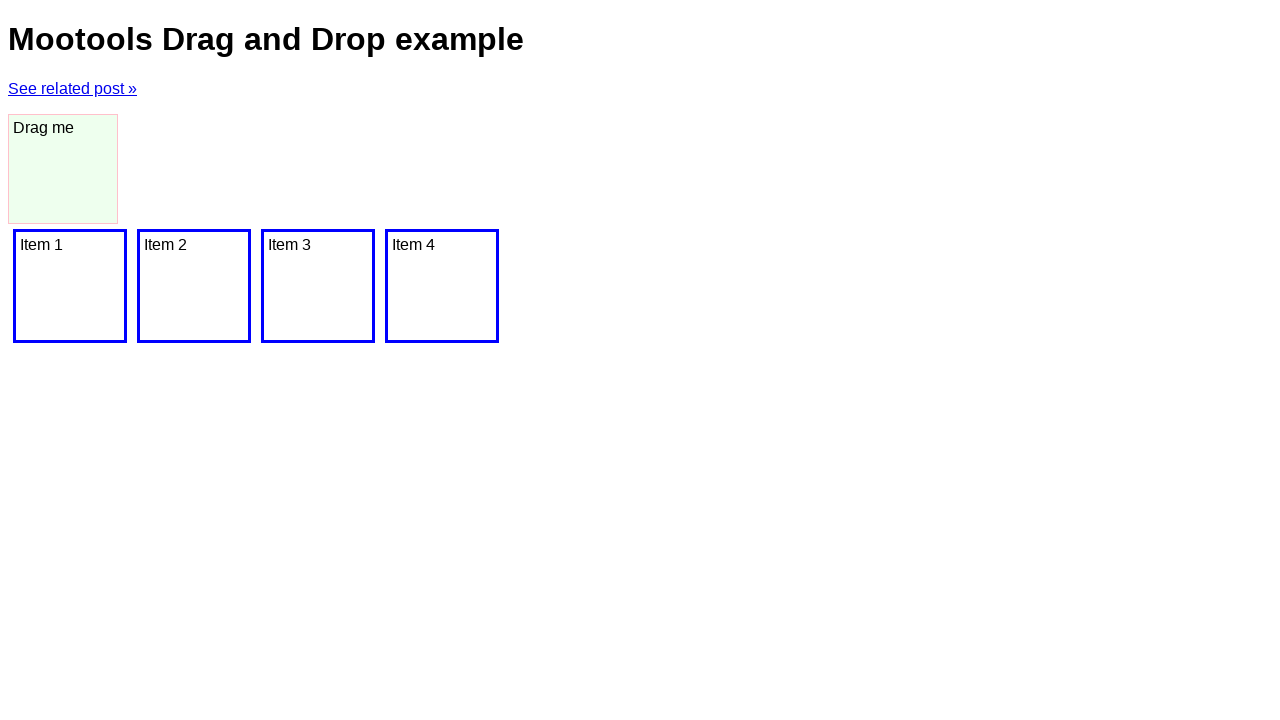

Navigated to drag and drop demo page
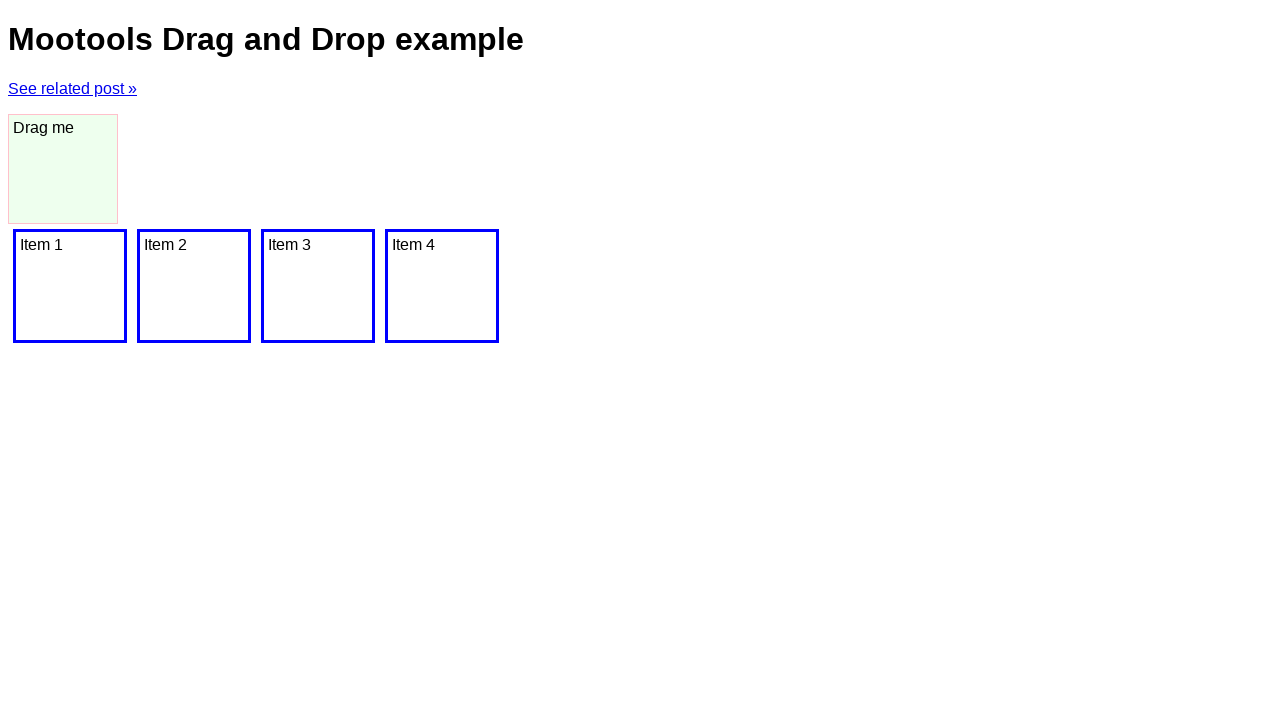

Located draggable element with id 'dragger'
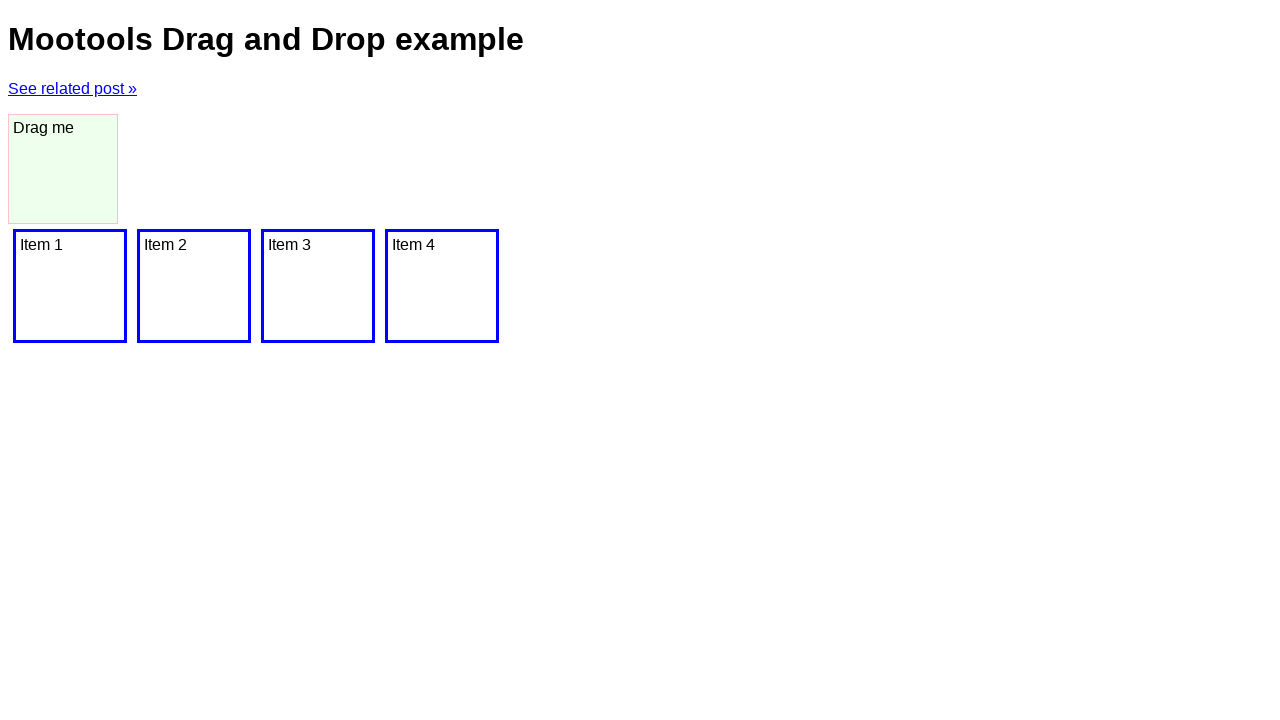

Located drop target element
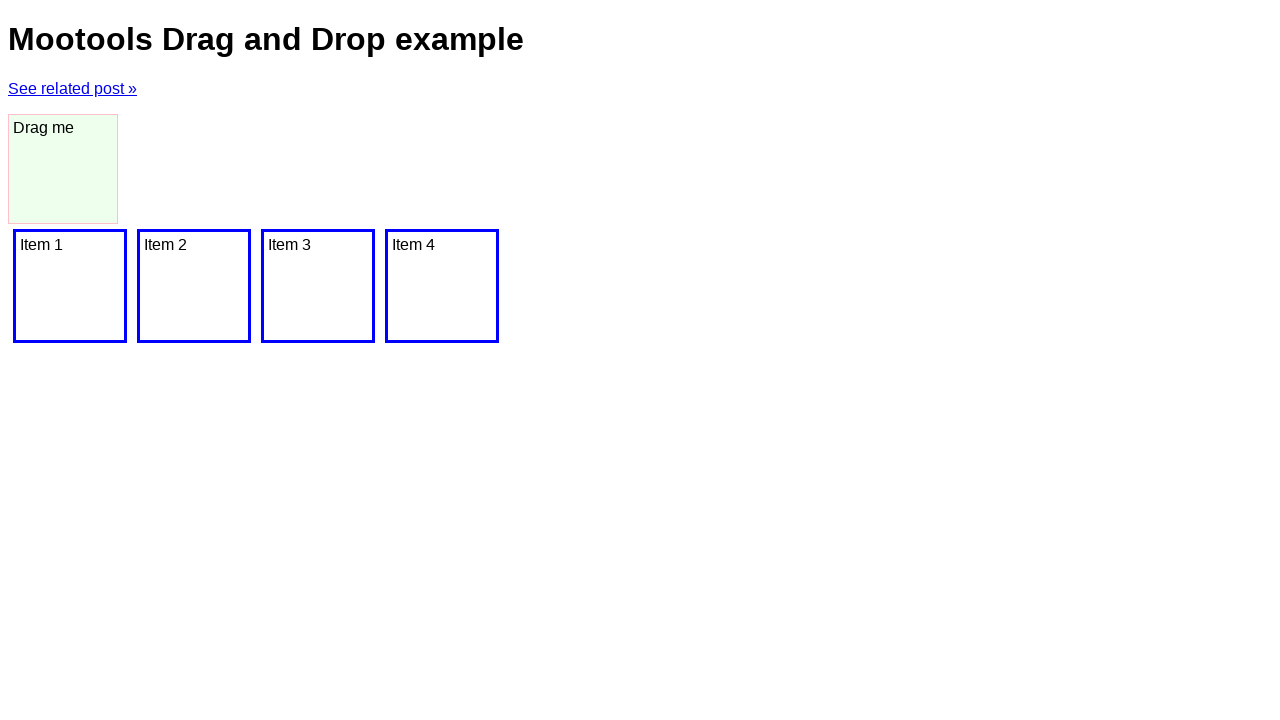

Dragged element from source to target location at (442, 286)
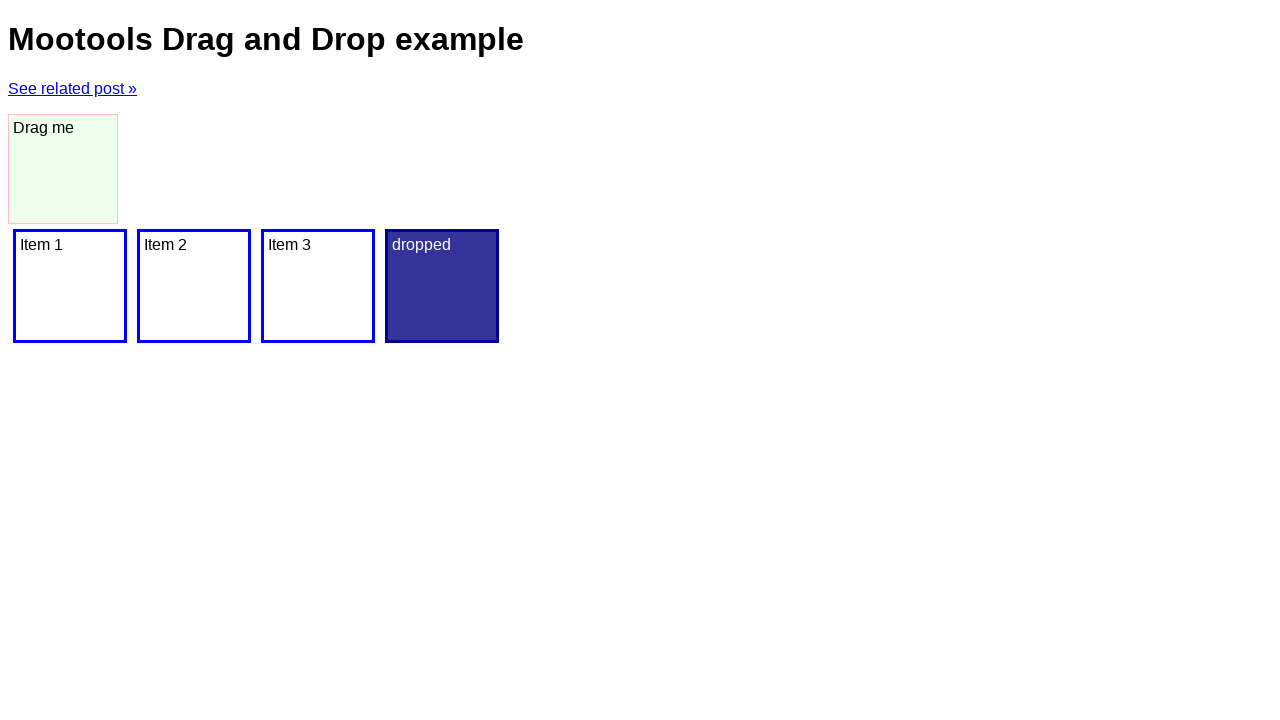

Waited for drag and drop operation to complete
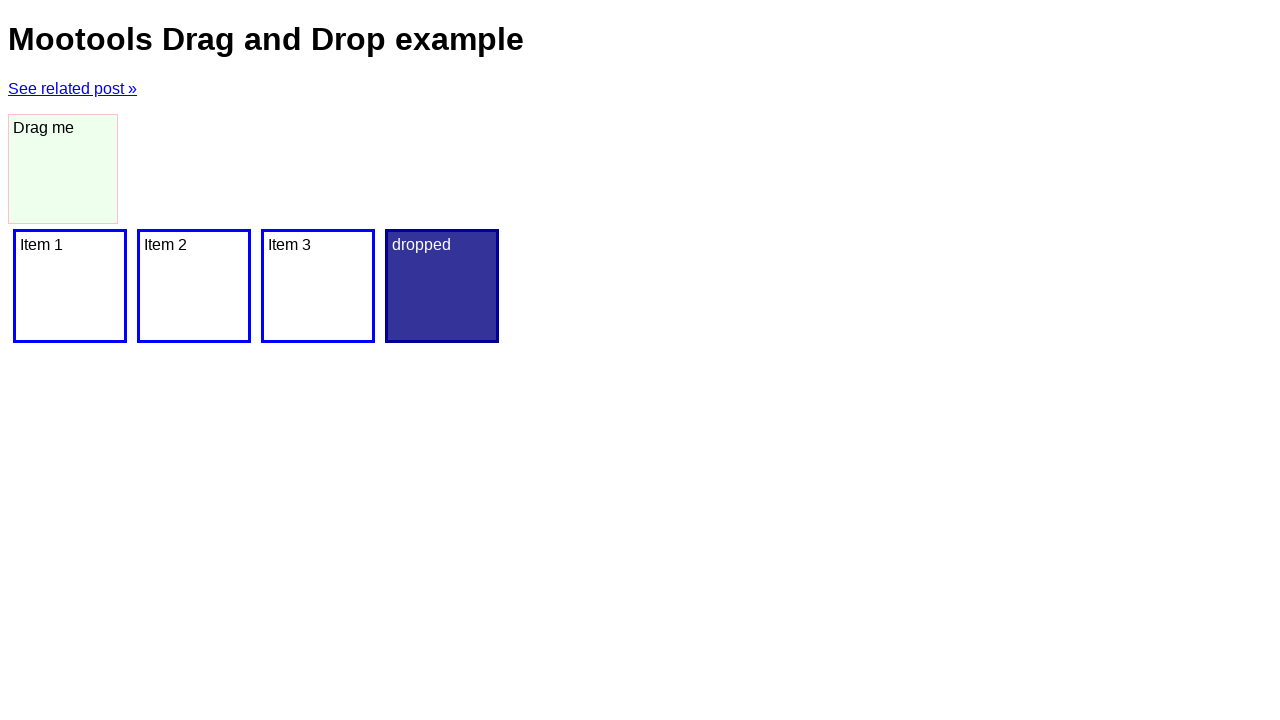

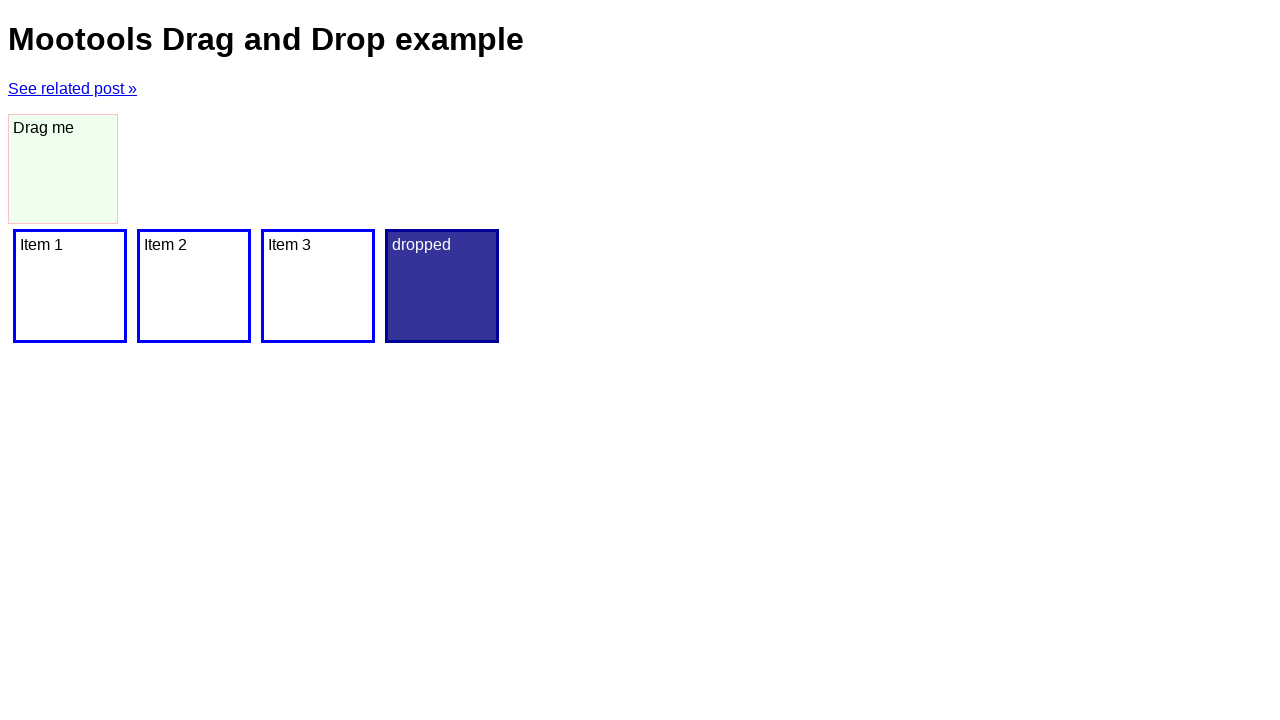